Tests handling of different JavaScript alert types: simple alert, confirmation dialog, and prompt dialog by clicking buttons and interacting with each alert type

Starting URL: https://syntaxprojects.com/javascript-alert-box-demo.php

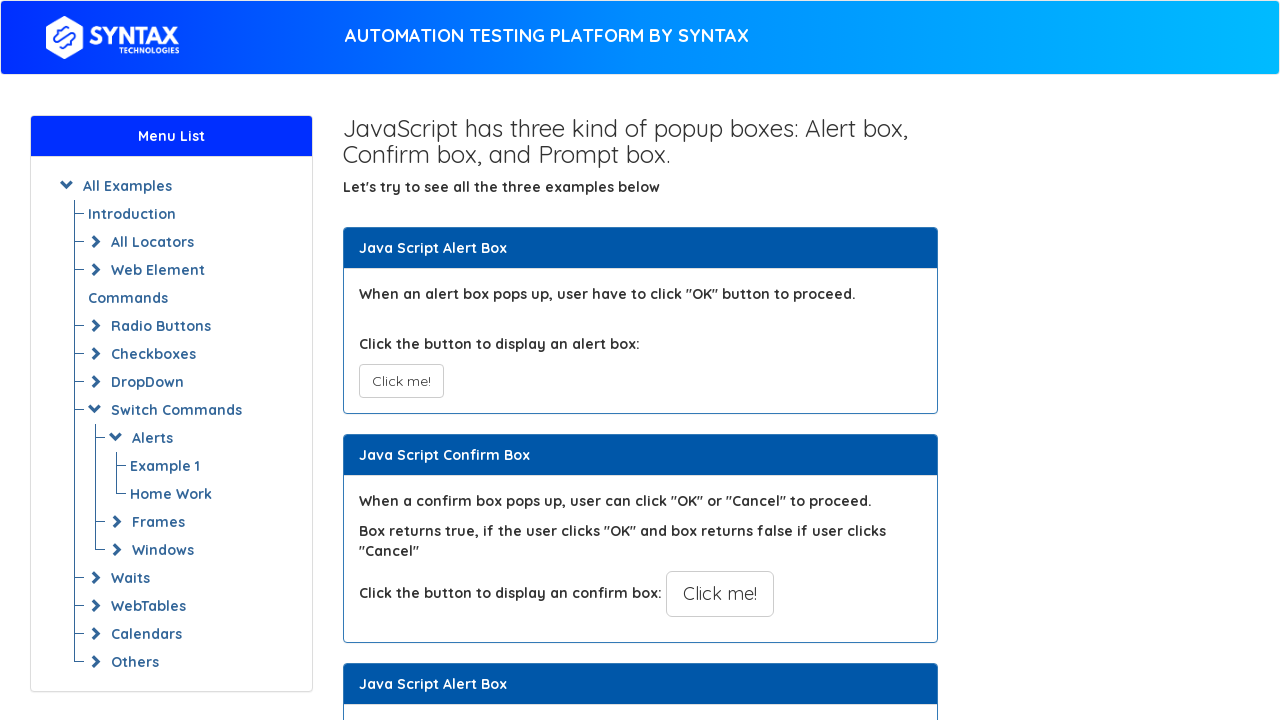

Clicked button to trigger simple alert at (401, 381) on xpath=//button[@onclick='myAlertFunction()']
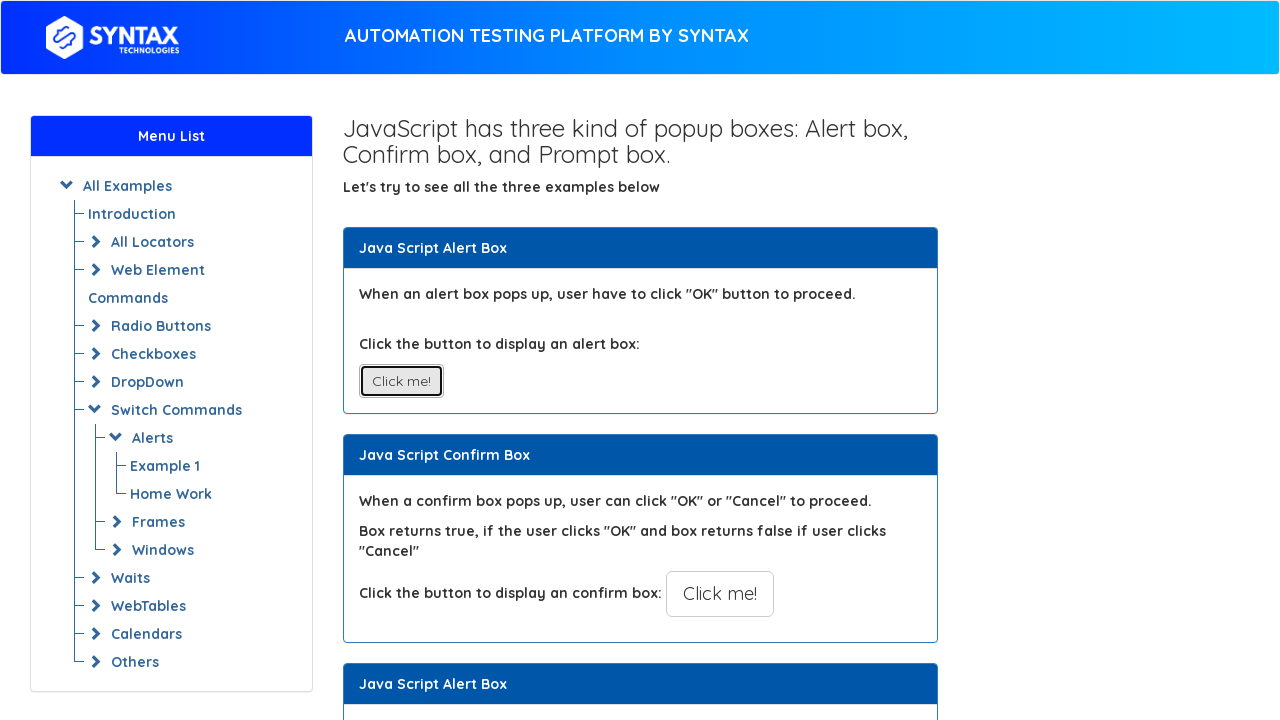

Set up dialog handler to accept simple alert
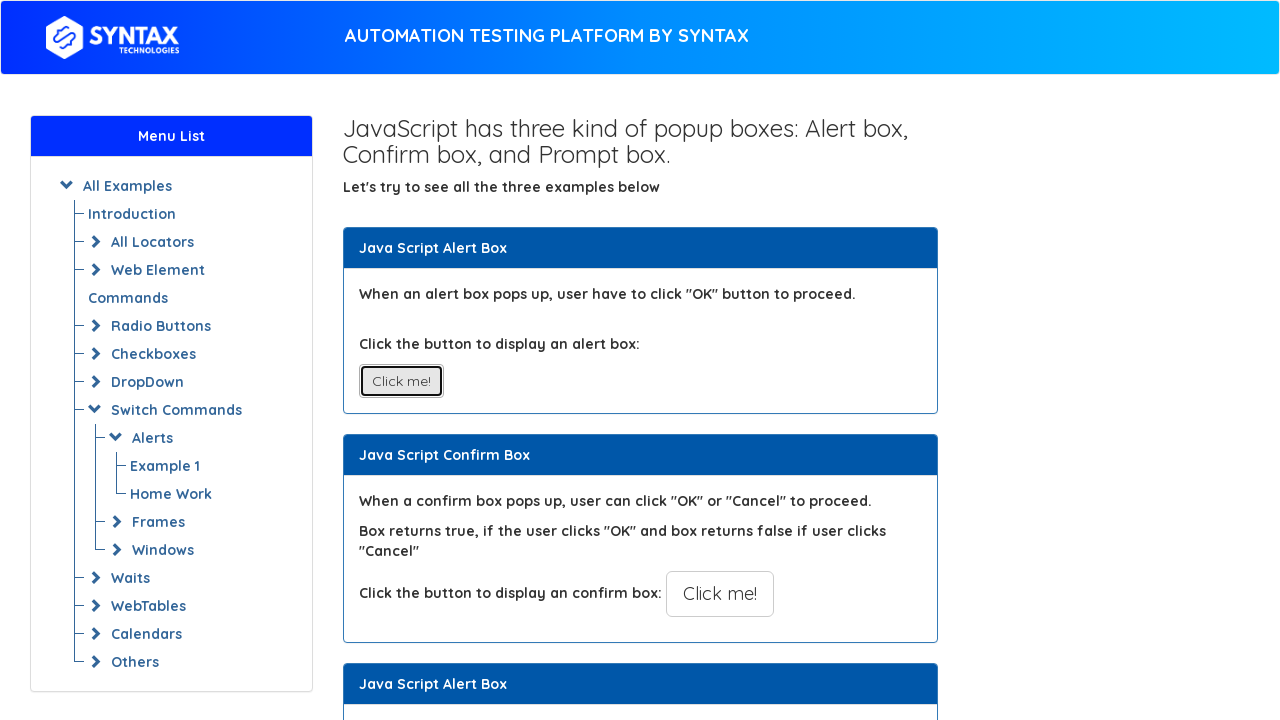

Clicked button to trigger confirmation alert at (720, 594) on xpath=//button[@onclick='myConfirmFunction()']
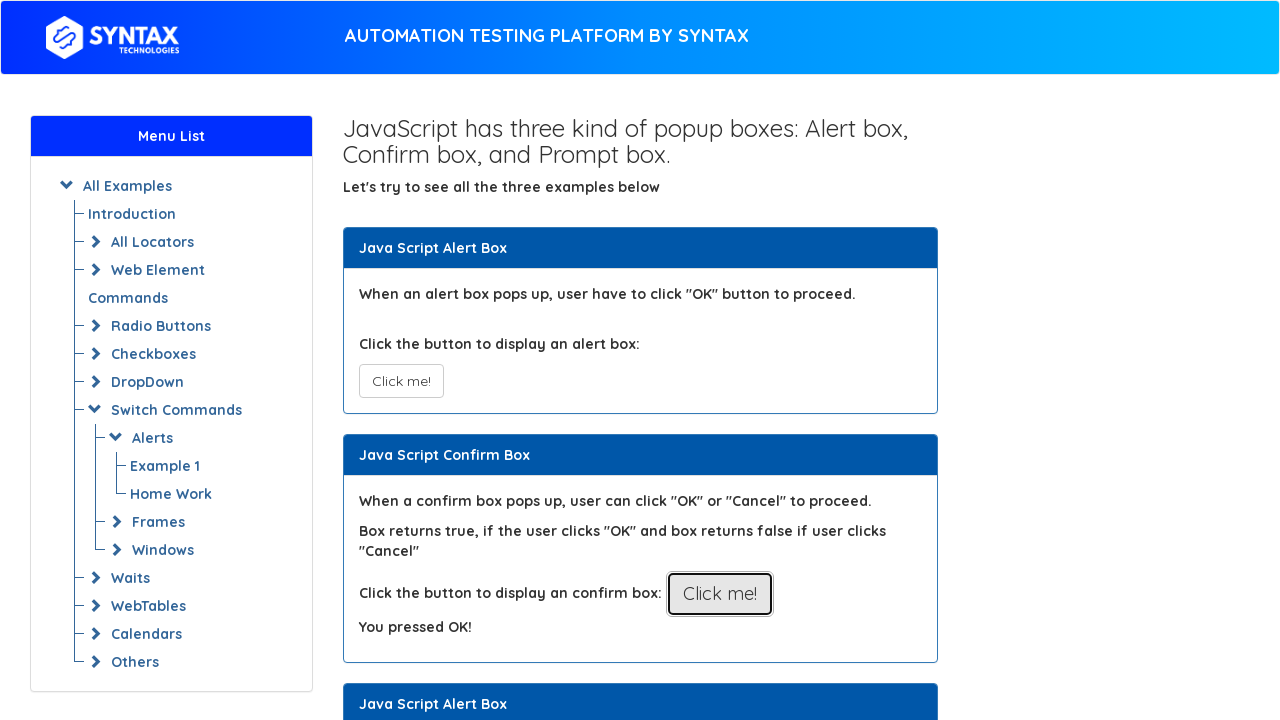

Set up dialog handler to dismiss confirmation alert
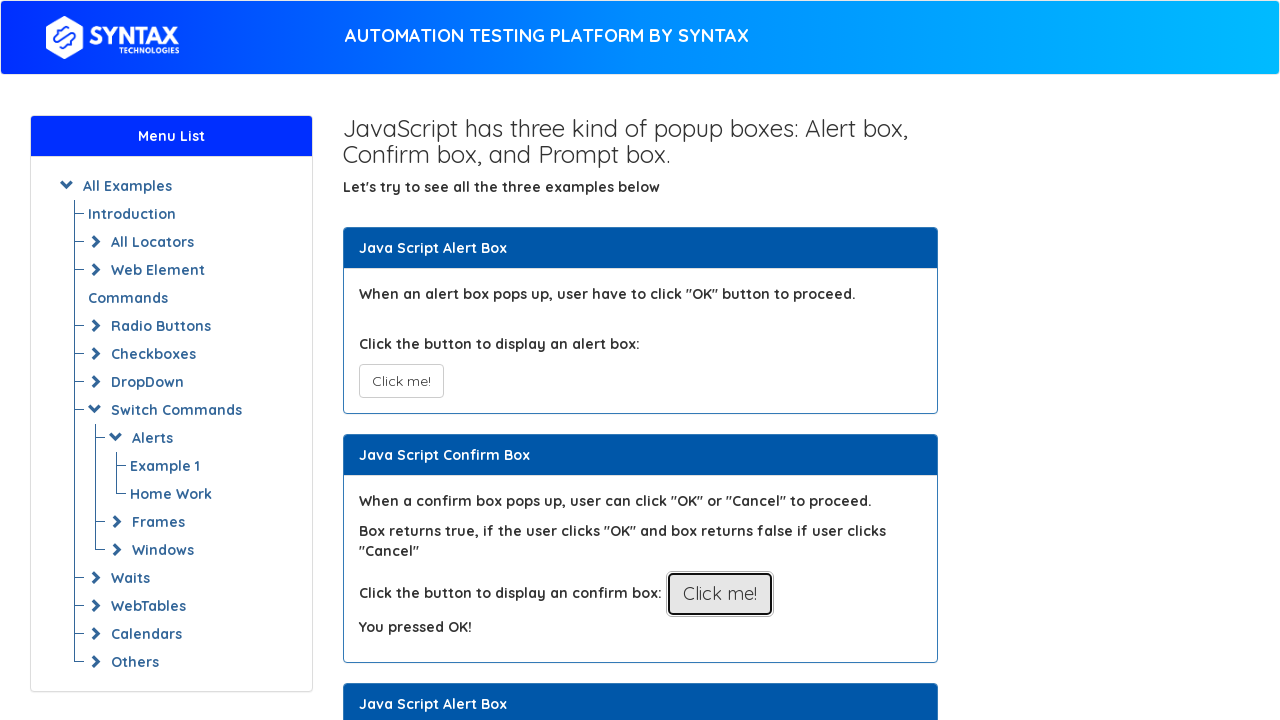

Clicked button to trigger prompt alert at (714, 360) on xpath=//button[@onclick='myPromptFunction()']
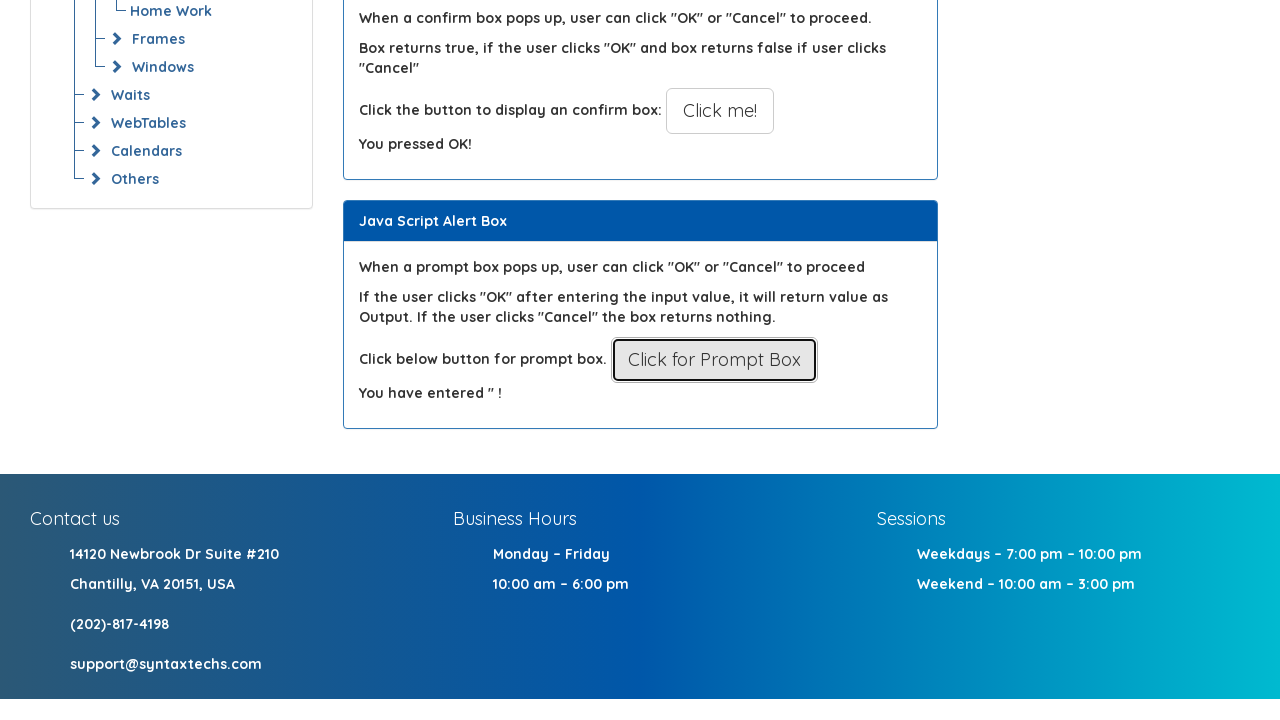

Set up dialog handler to accept prompt alert with text 'abracdabra'
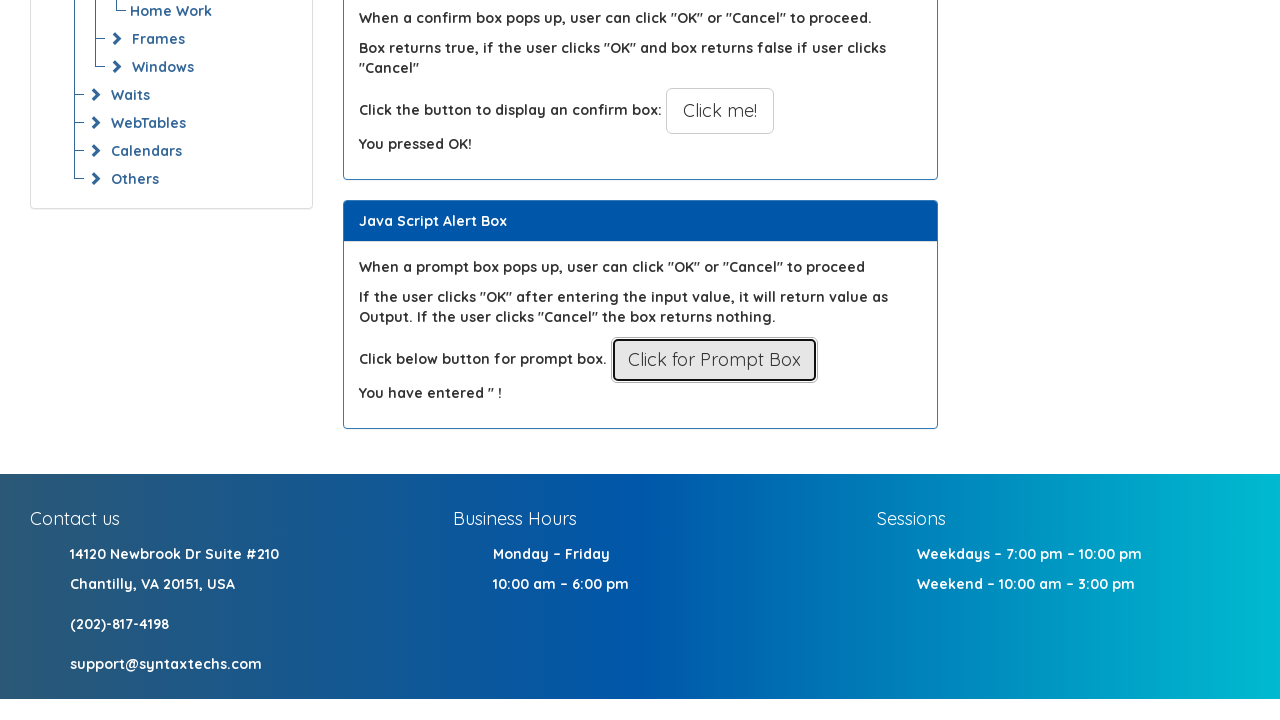

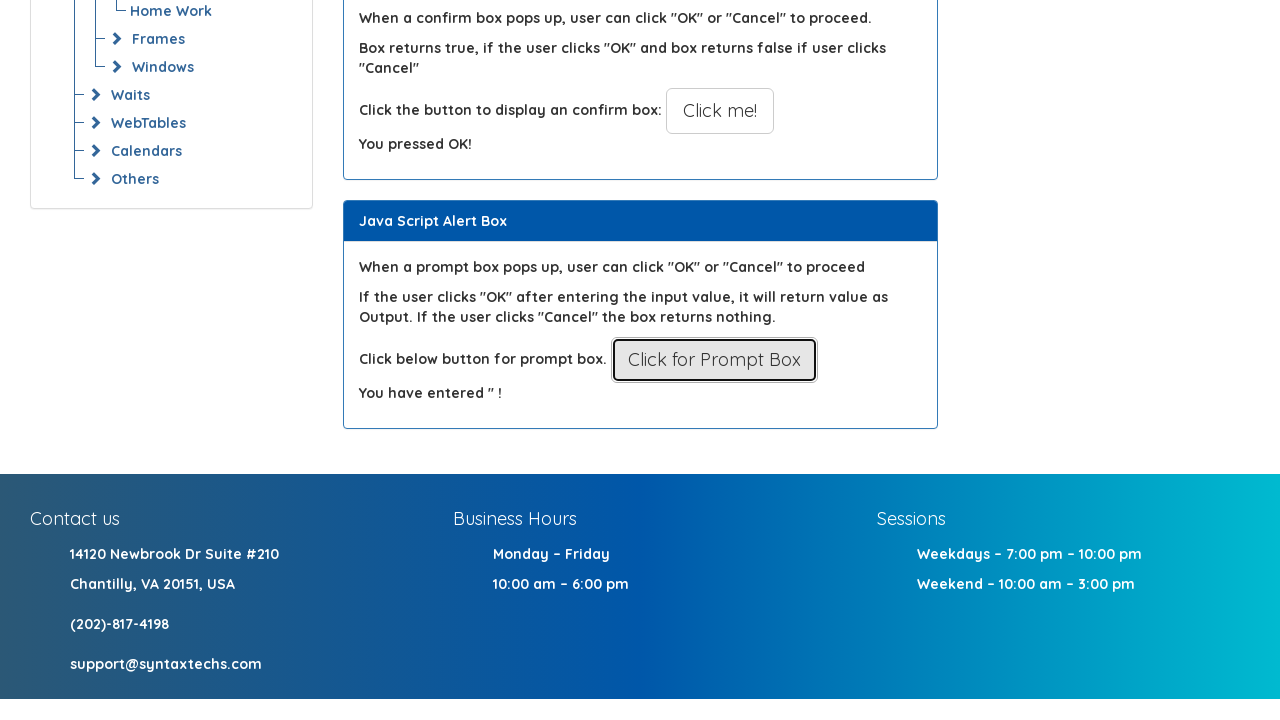